Navigates to nopCommerce demo store and validates the page title matches the expected value

Starting URL: https://demo.nopcommerce.com/

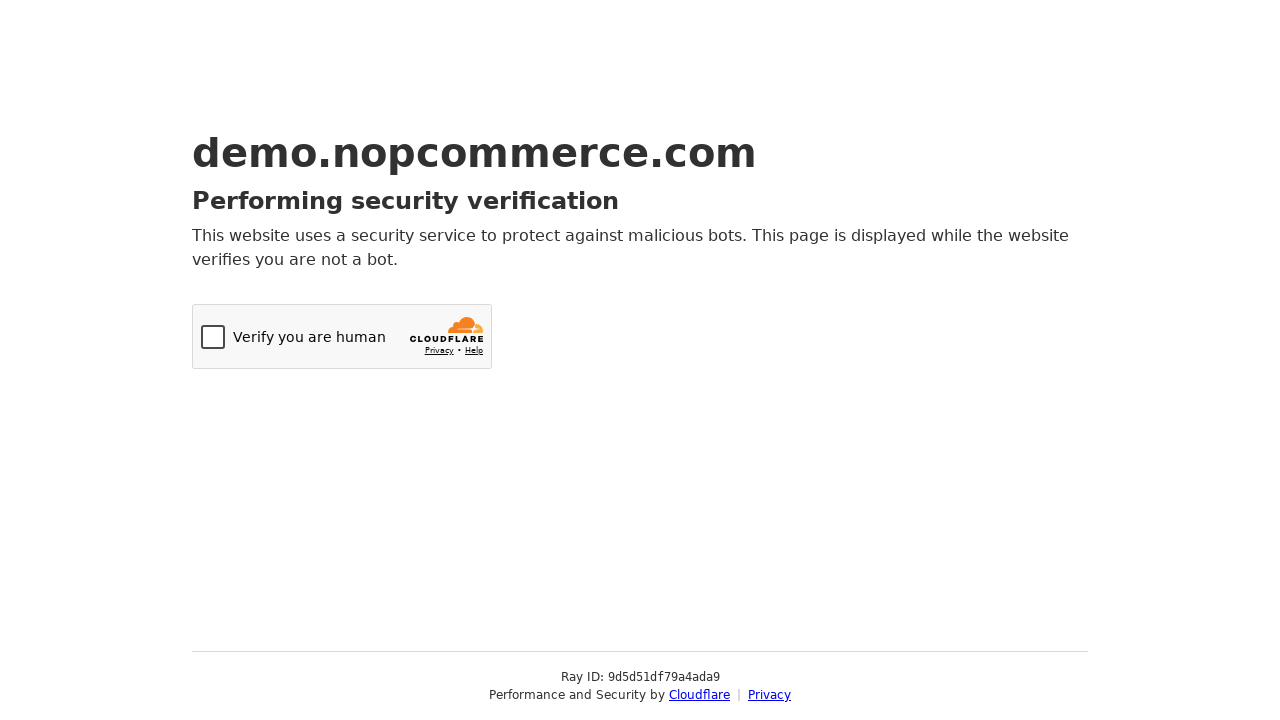

Navigated to nopCommerce demo store at https://demo.nopcommerce.com/
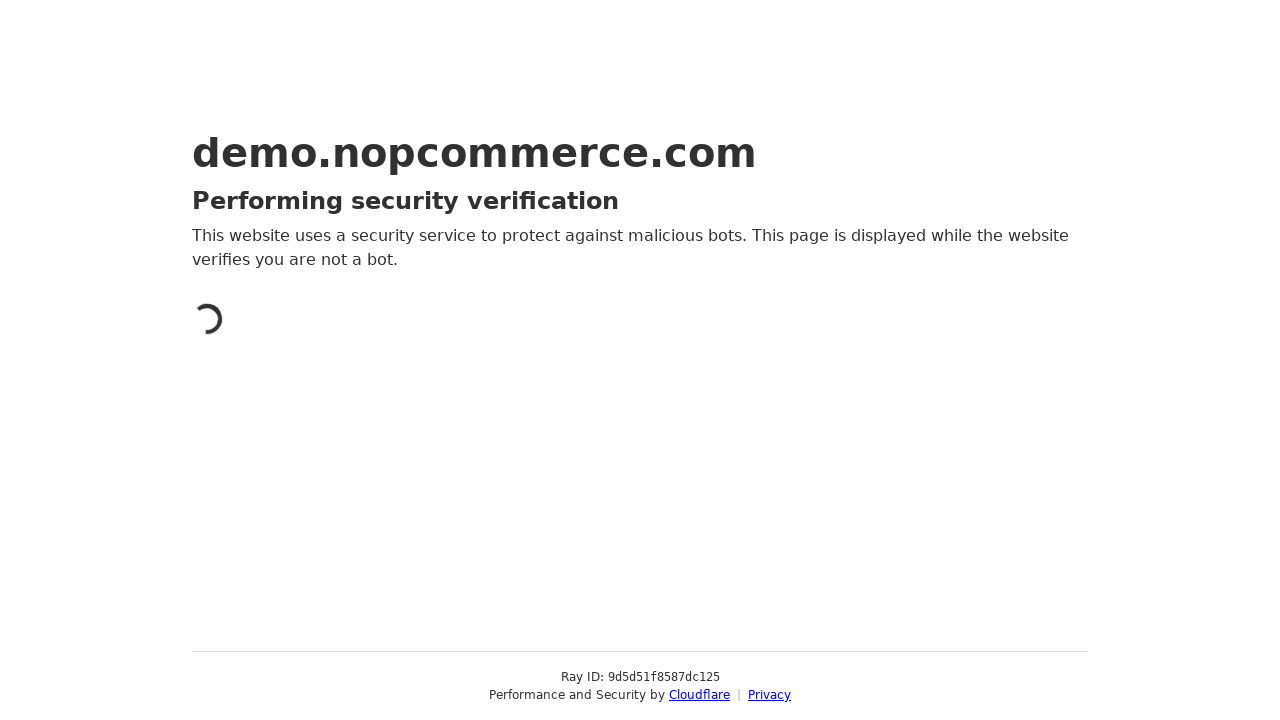

Retrieved page title: 'Just a moment...'
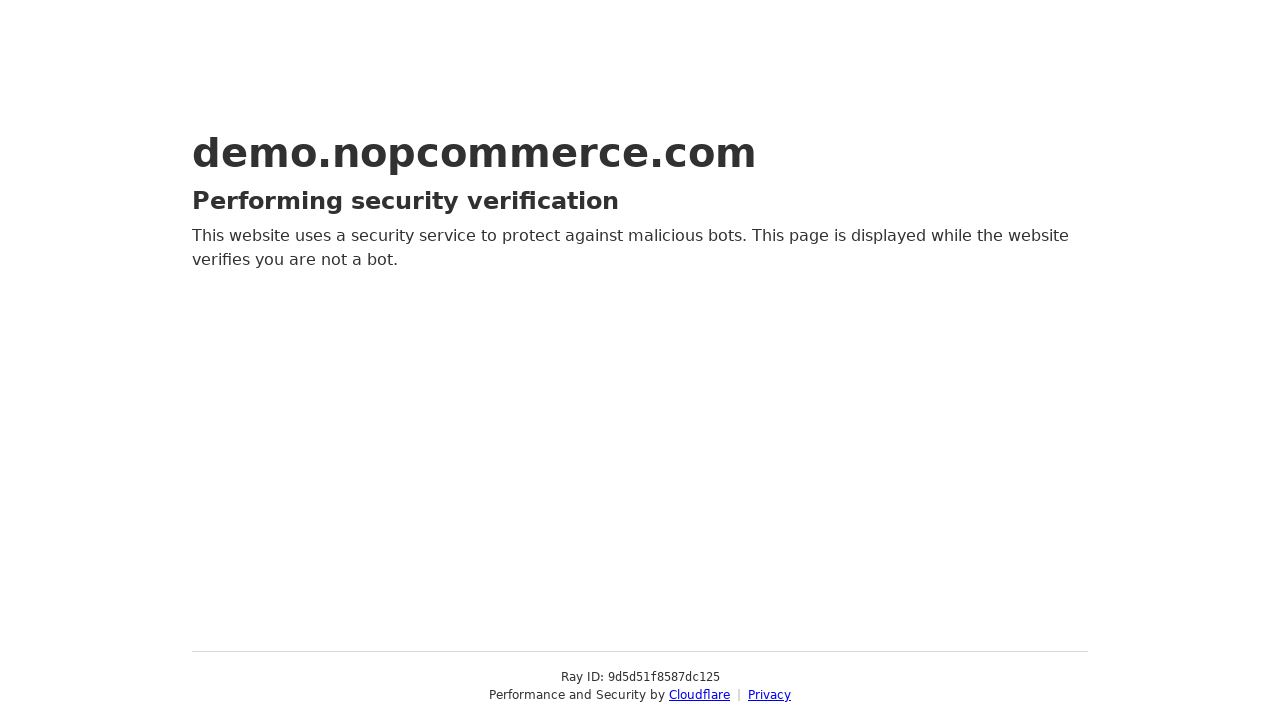

Page title validation failed - expected 'nopCommerce demo store' but got 'Just a moment...'
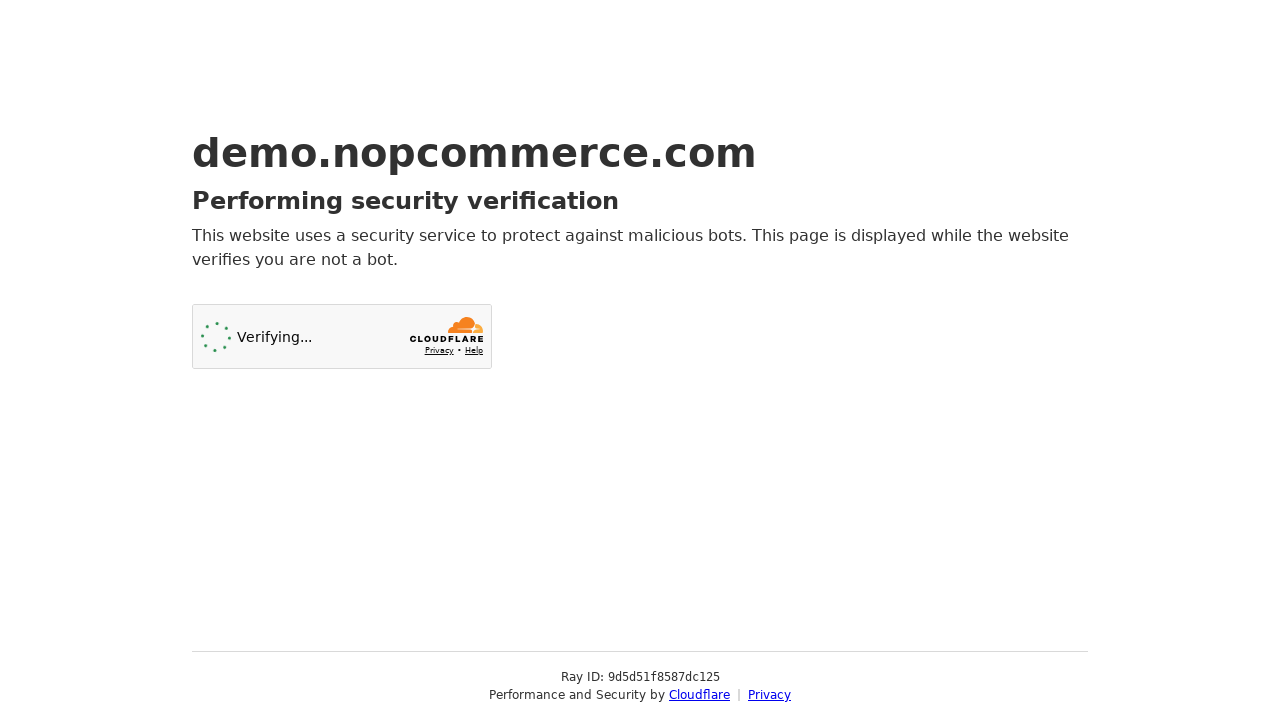

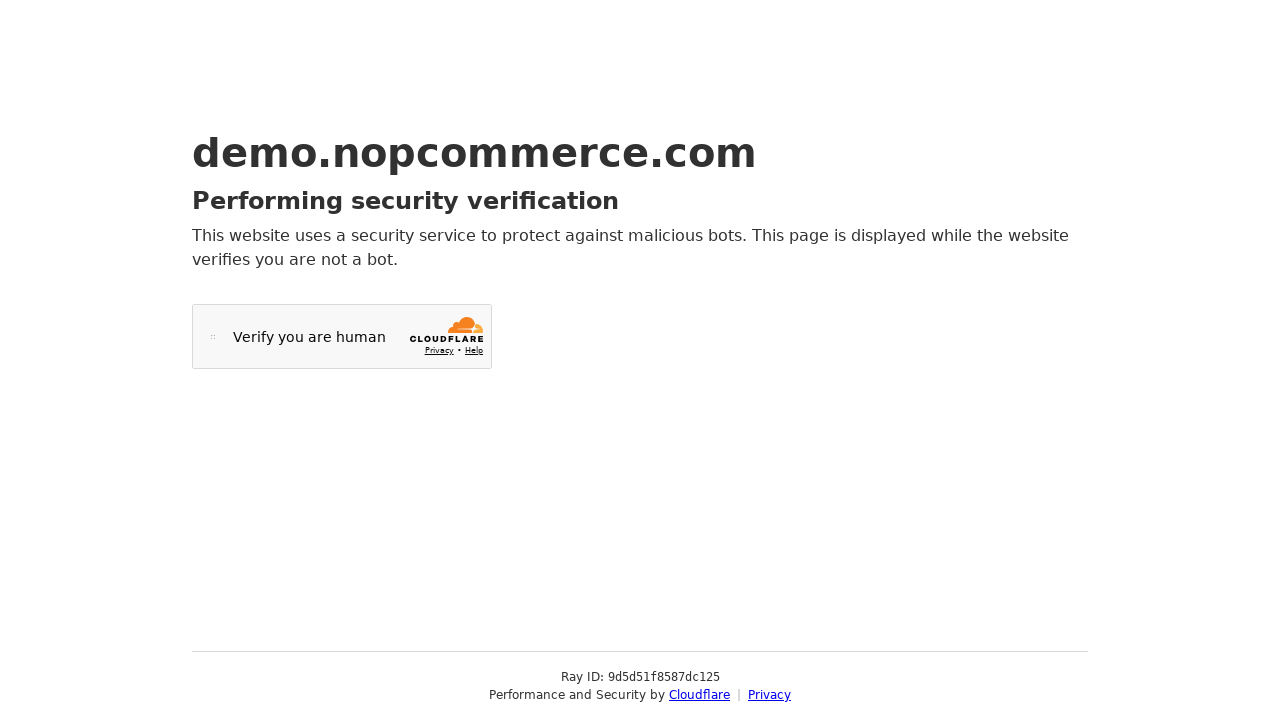